Tests dynamic controls by clicking the Remove button and verifying the message that appears

Starting URL: https://the-internet.herokuapp.com/dynamic_controls

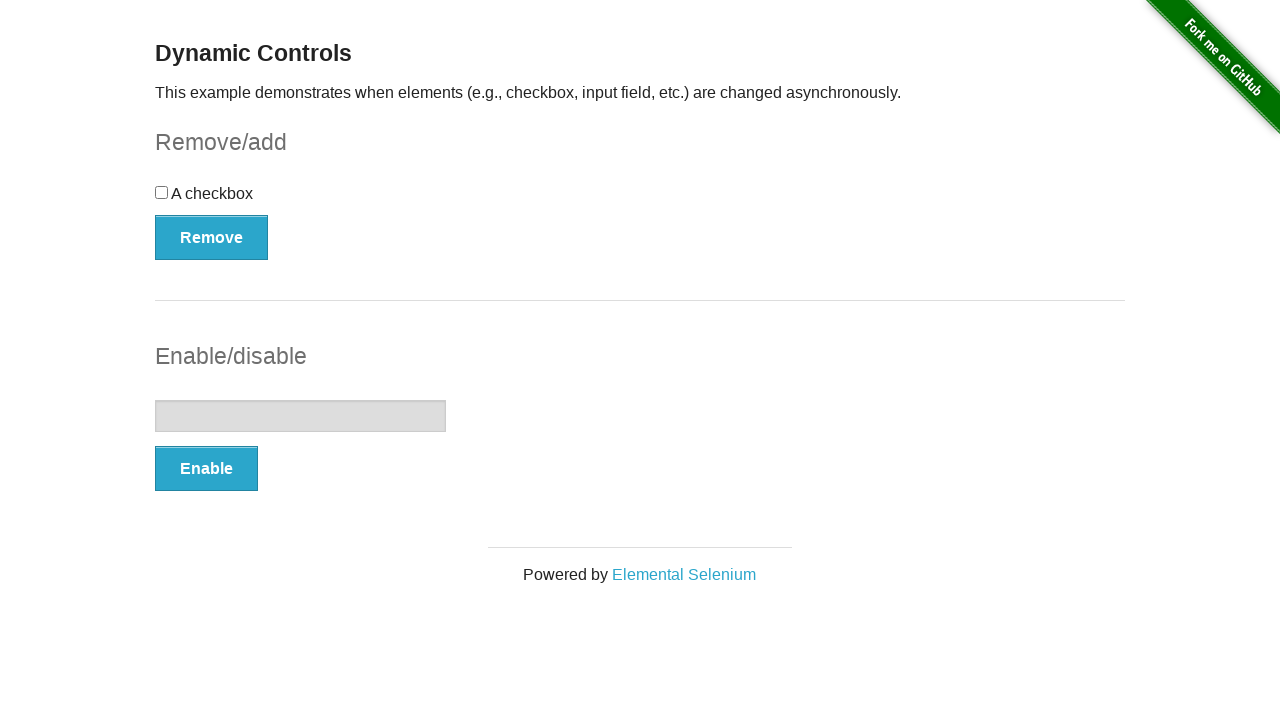

Clicked the Remove button at (212, 237) on xpath=//button[.='Remove']
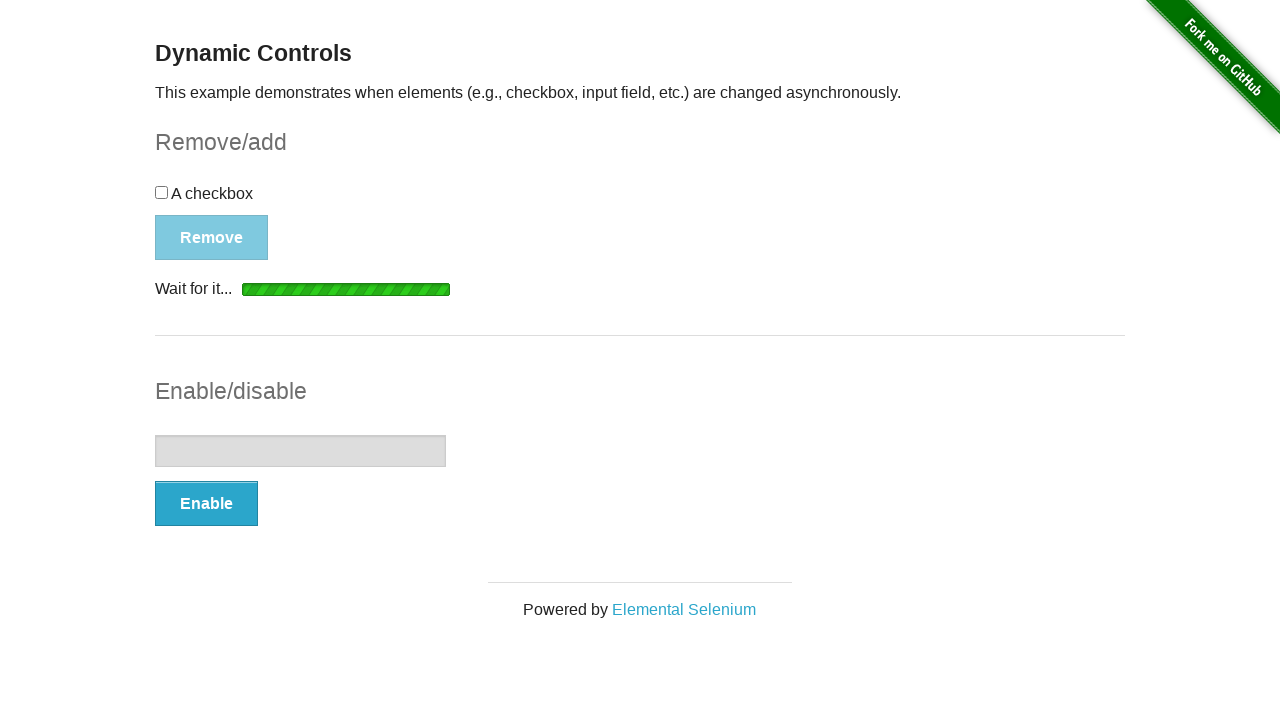

Message element appeared
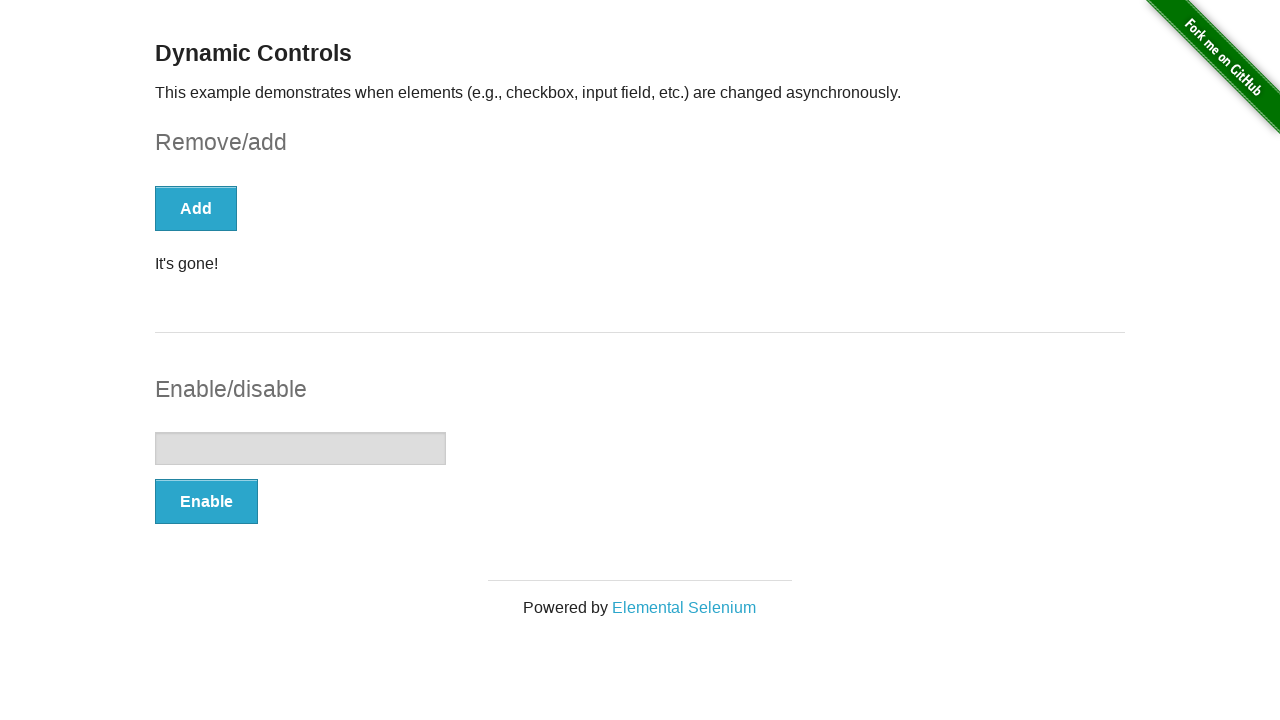

Verified message text is 'It's gone!'
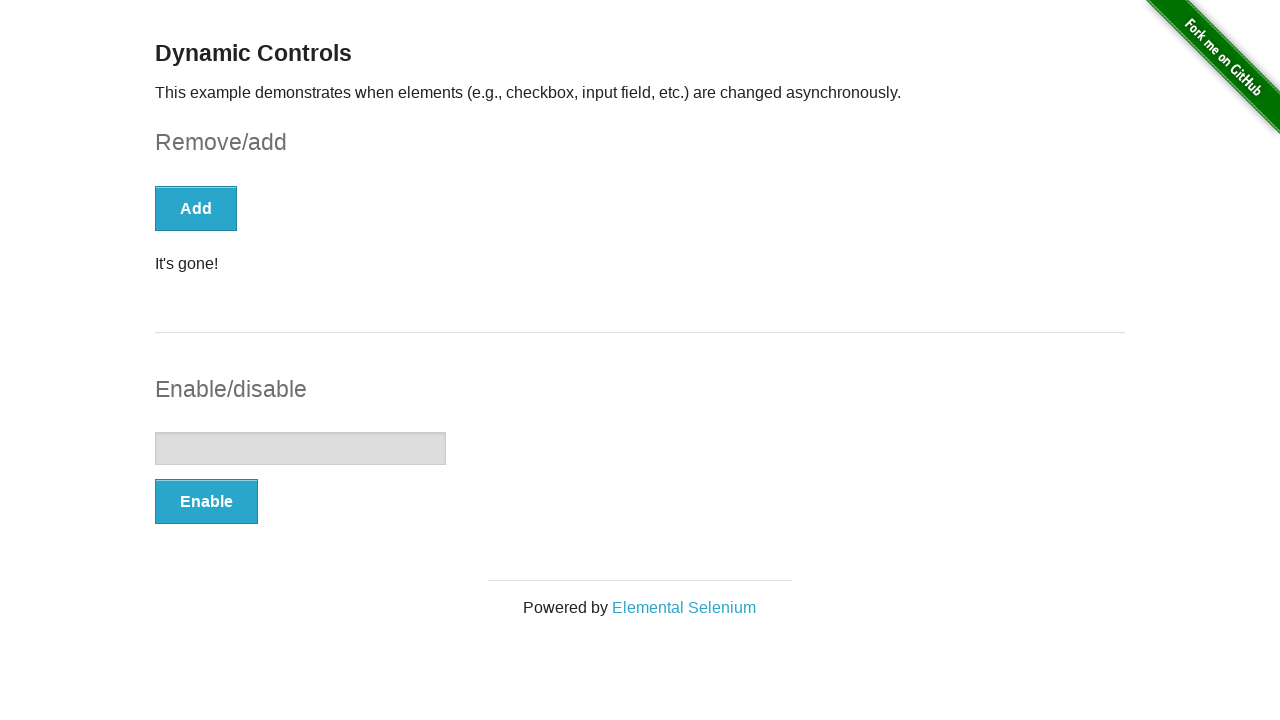

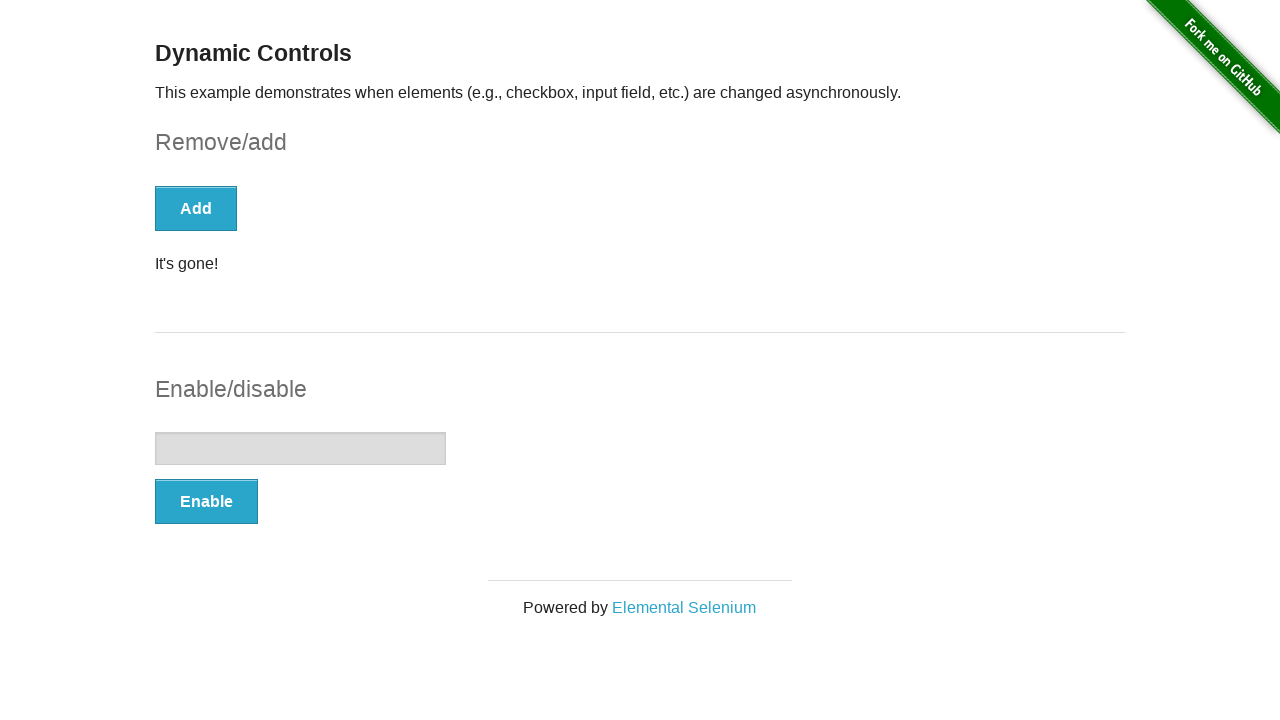